Tests clicking a button that has a dynamically generated ID

Starting URL: http://uitestingplayground.com/dynamicid

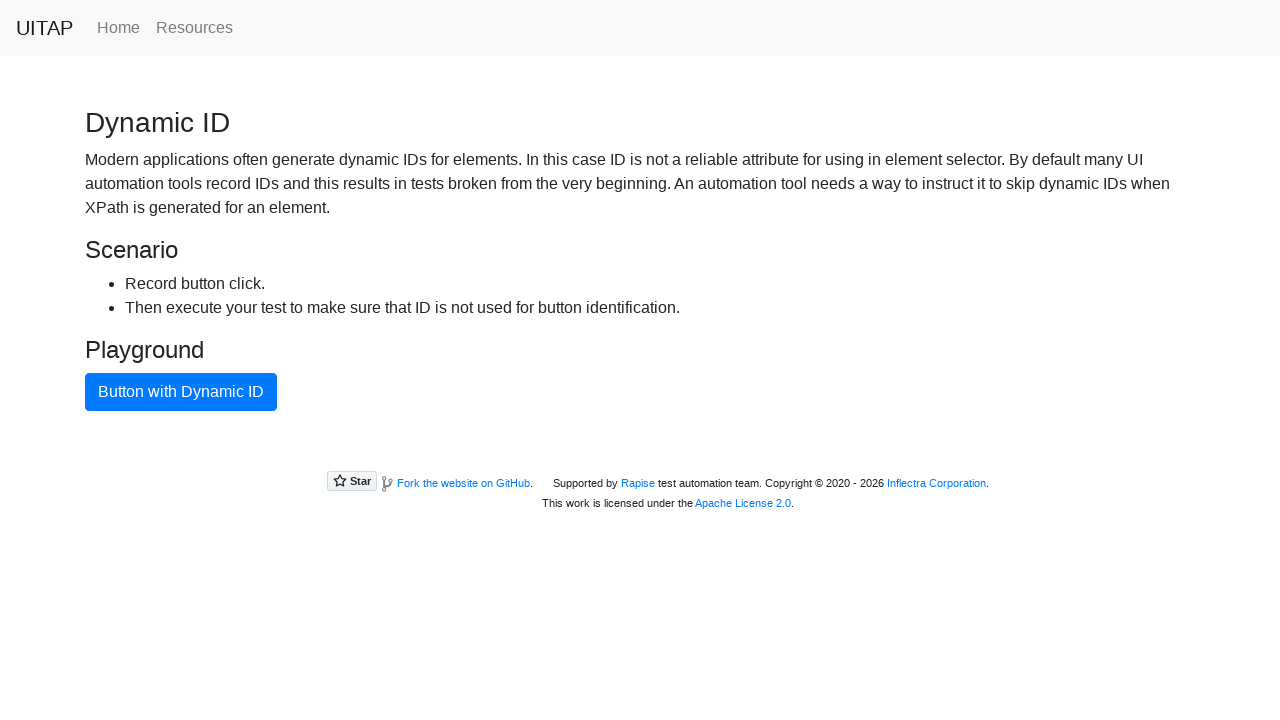

Clicked button with dynamic ID using CSS class selector .btn-primary at (181, 392) on .btn-primary
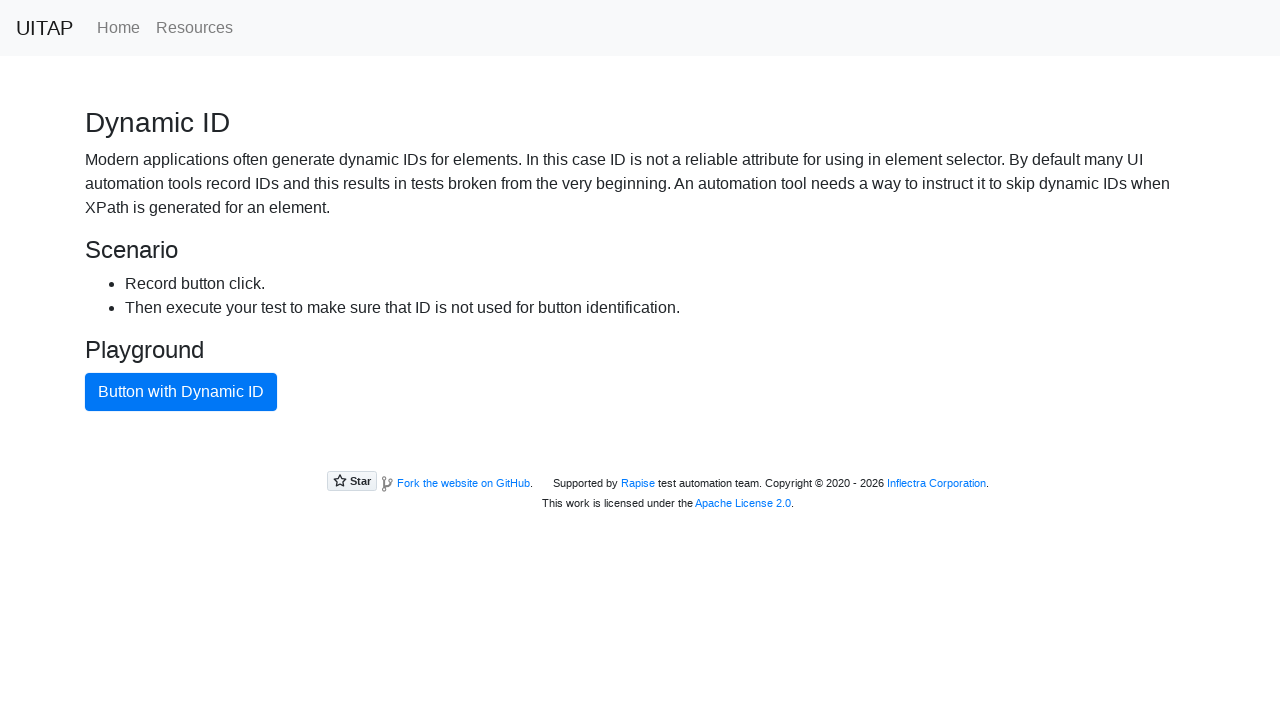

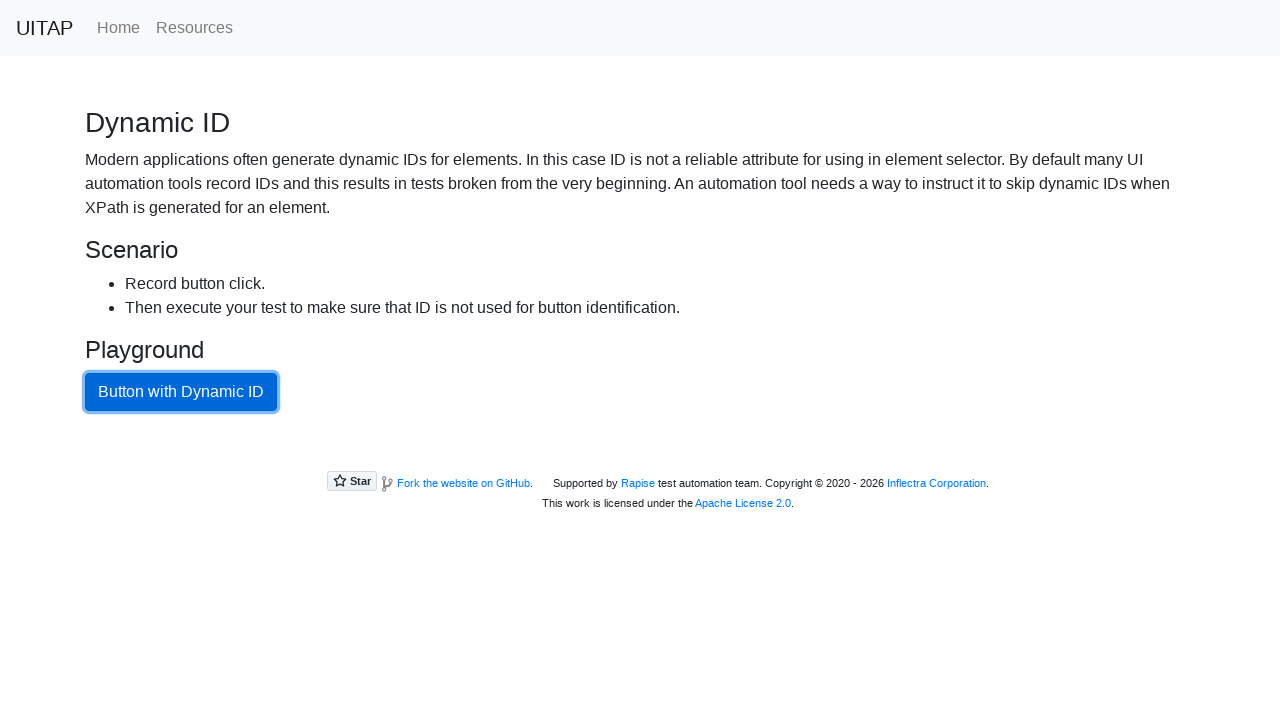